Adds an English language cookie to Steam store and verifies it was set correctly

Starting URL: http://store.steampowered.com

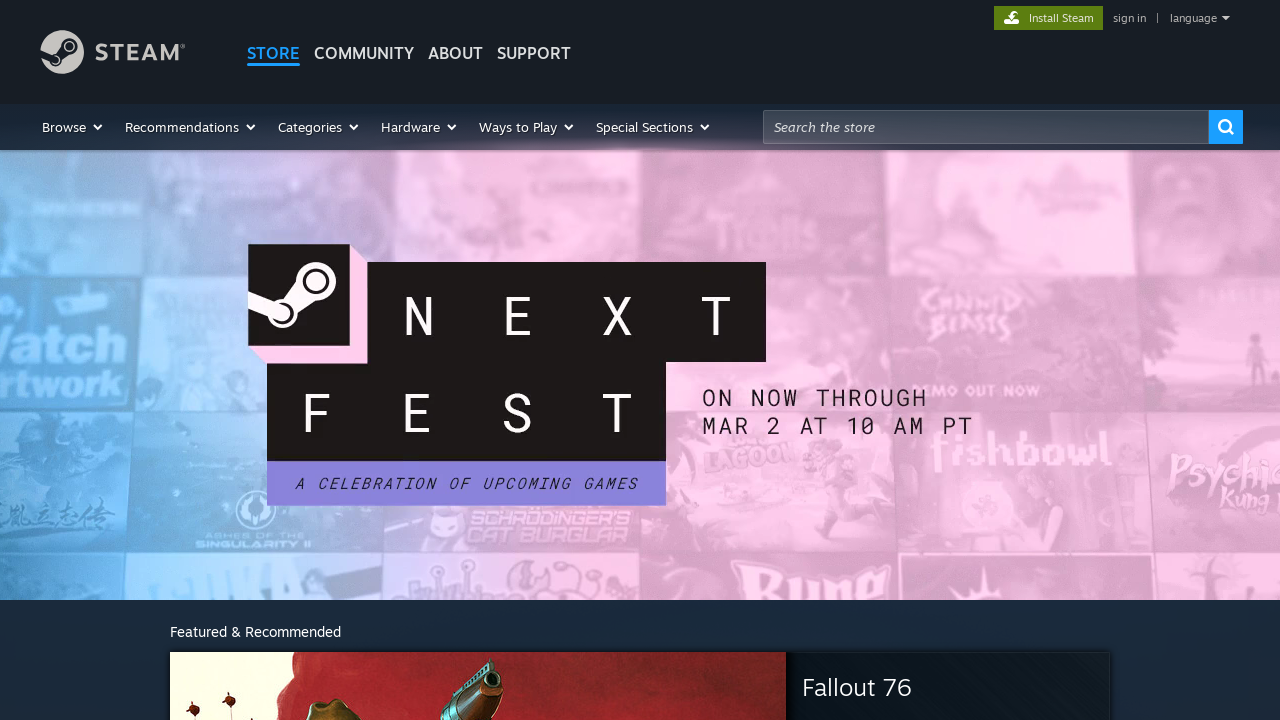

Added English language cookie (Steam_Language=english) to Steam store domain
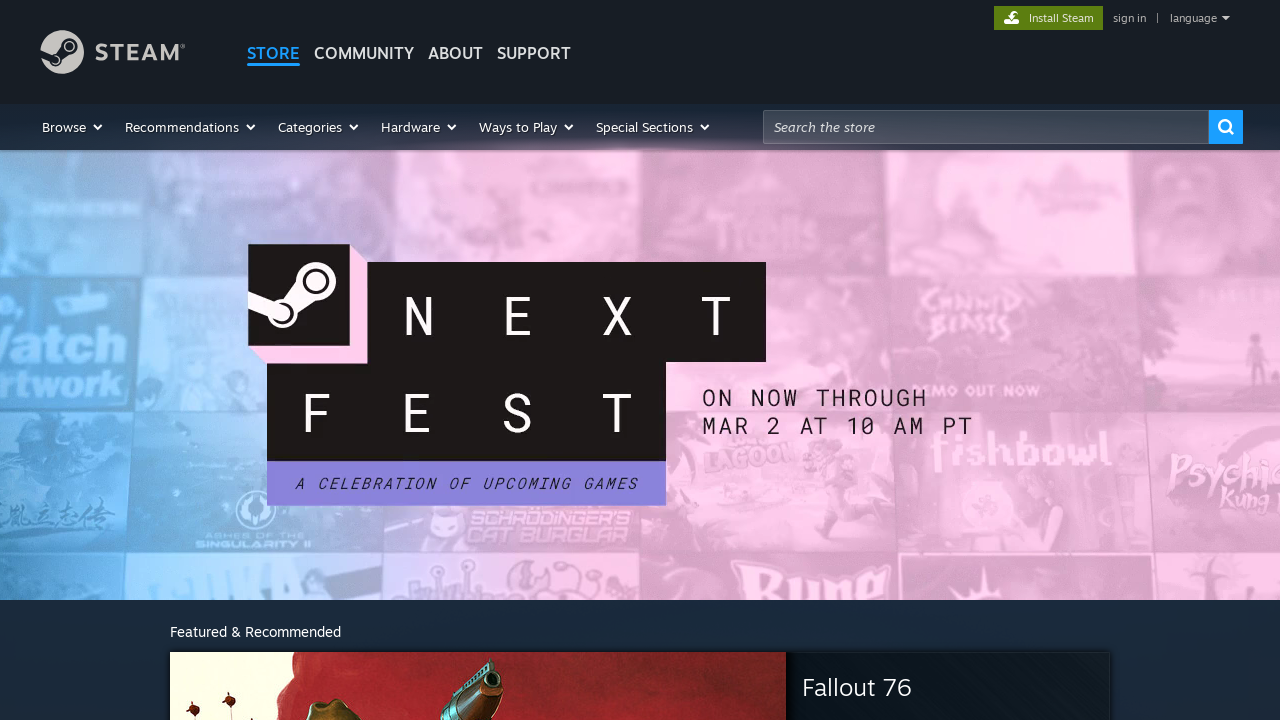

Reloaded page to apply cookie
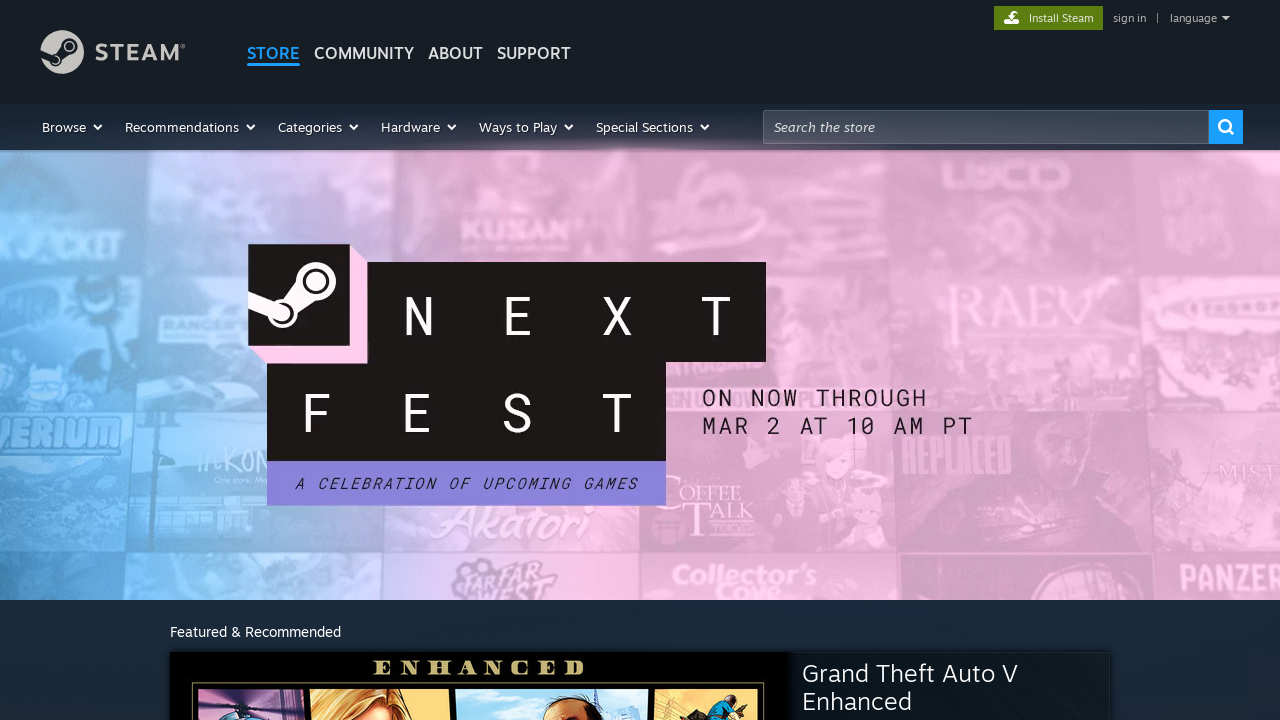

Retrieved all cookies from context and found Steam_Language cookie
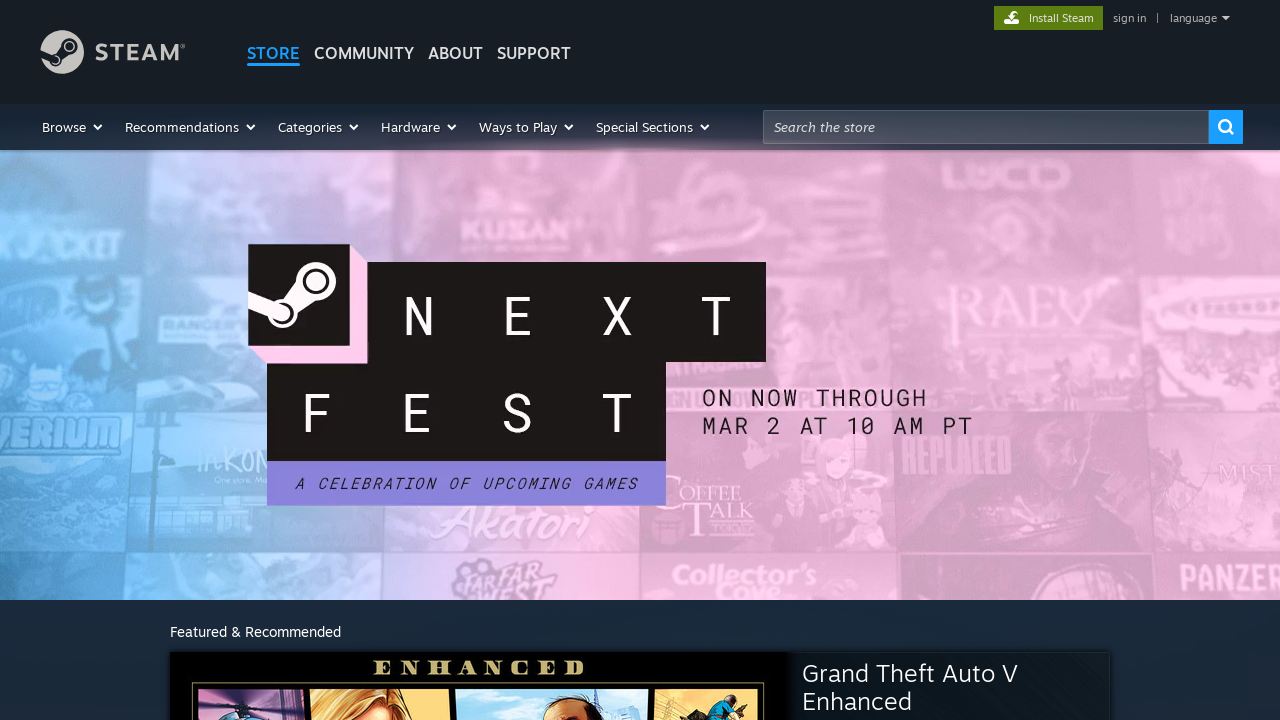

Verified Steam_Language cookie exists
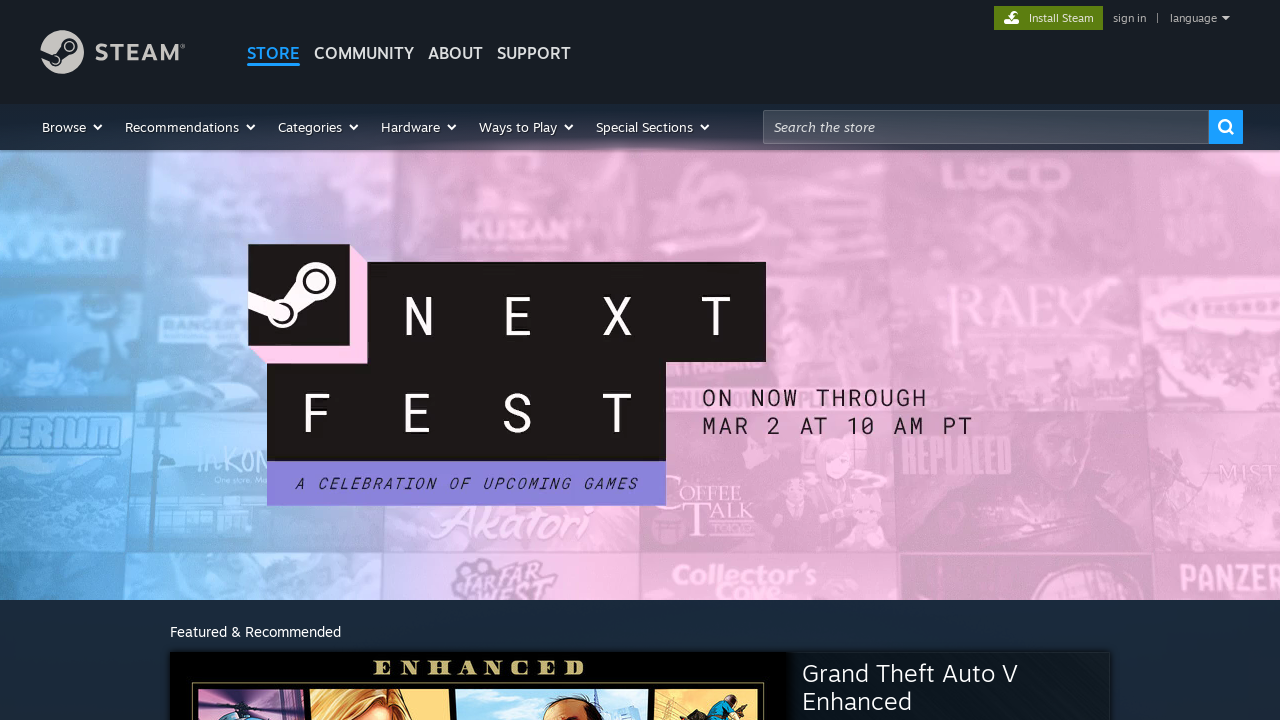

Verified Steam_Language cookie value is 'english'
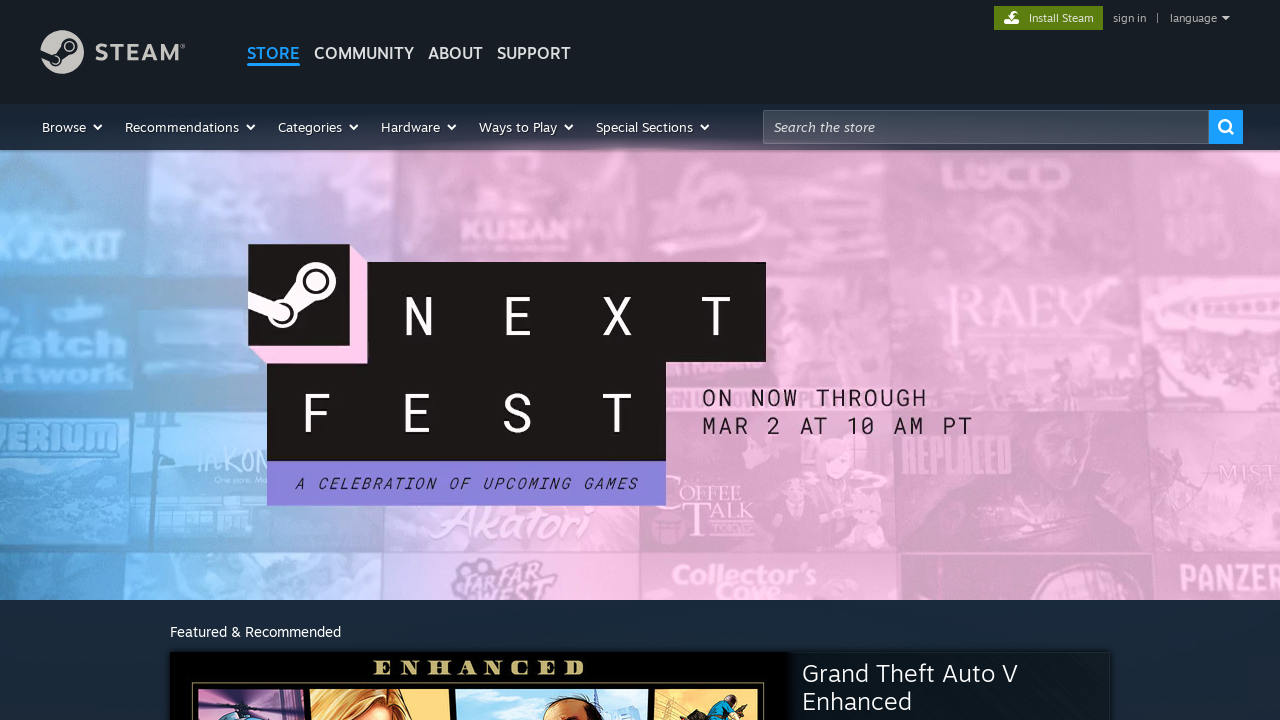

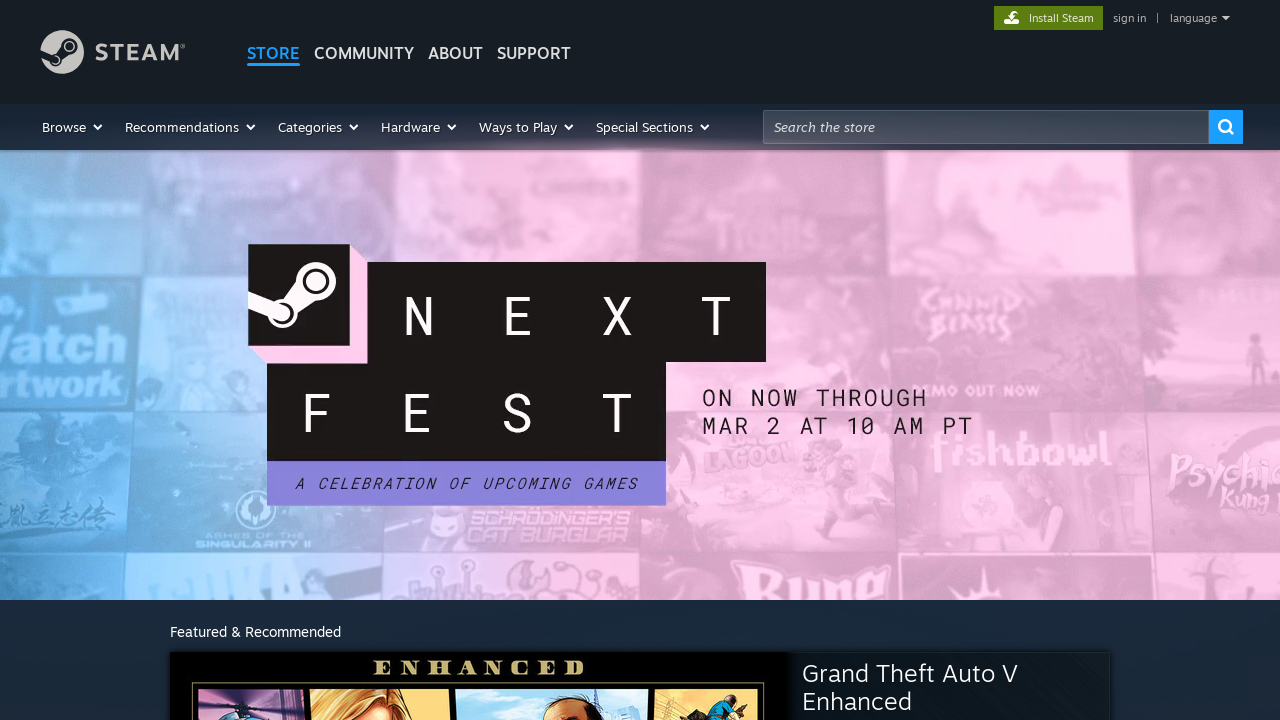